Navigates to the page and verifies the URL is accessible

Starting URL: https://rahulshettyacademy.com/seleniumPractise/#/

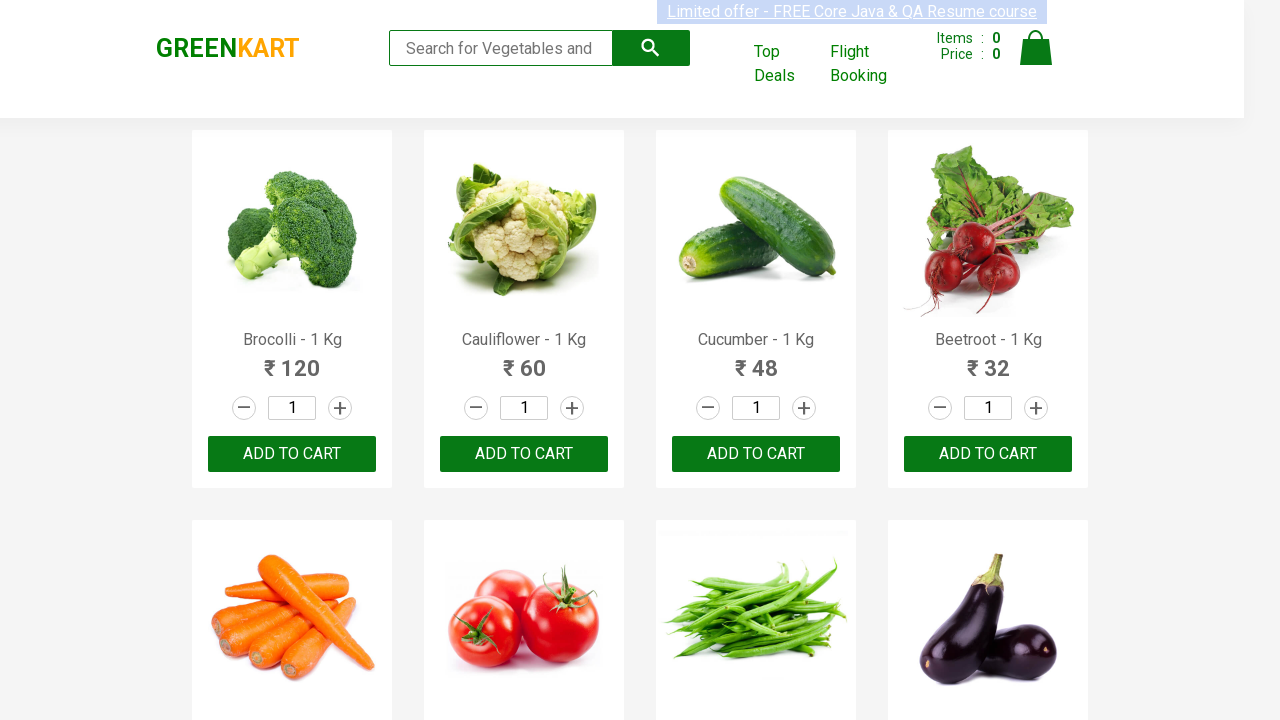

Verified URL contains 'seleniumPractise'
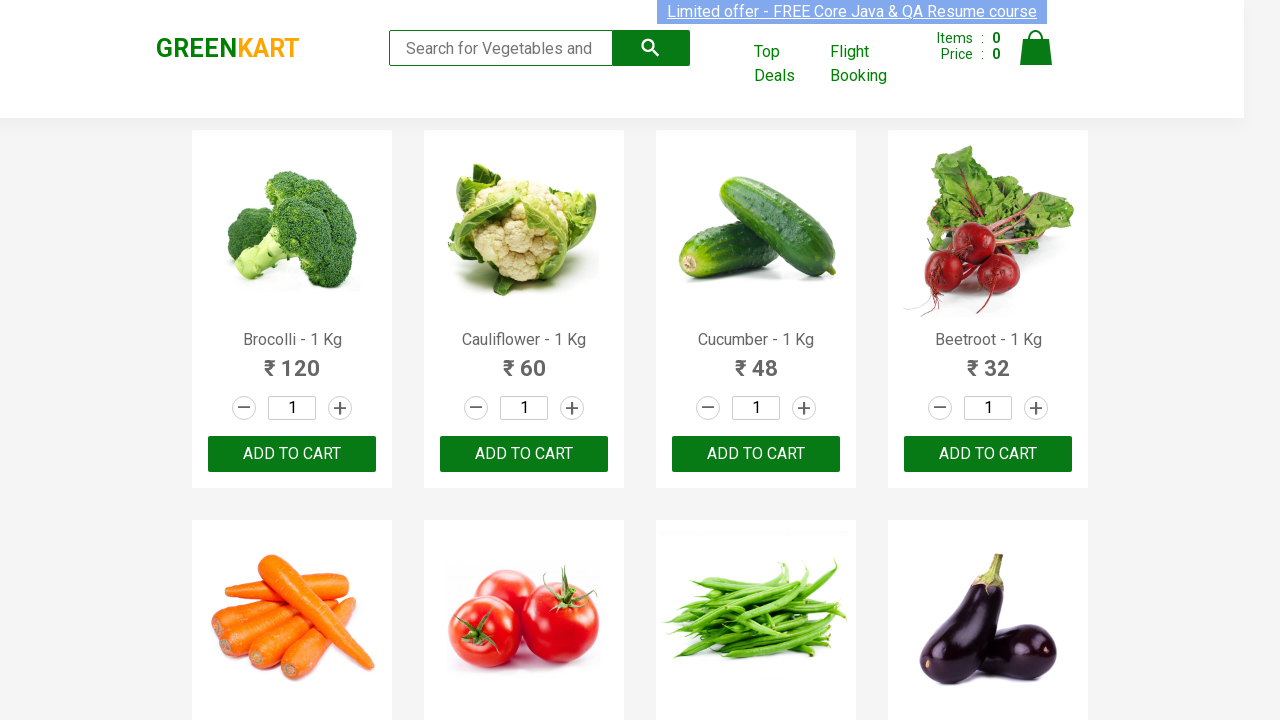

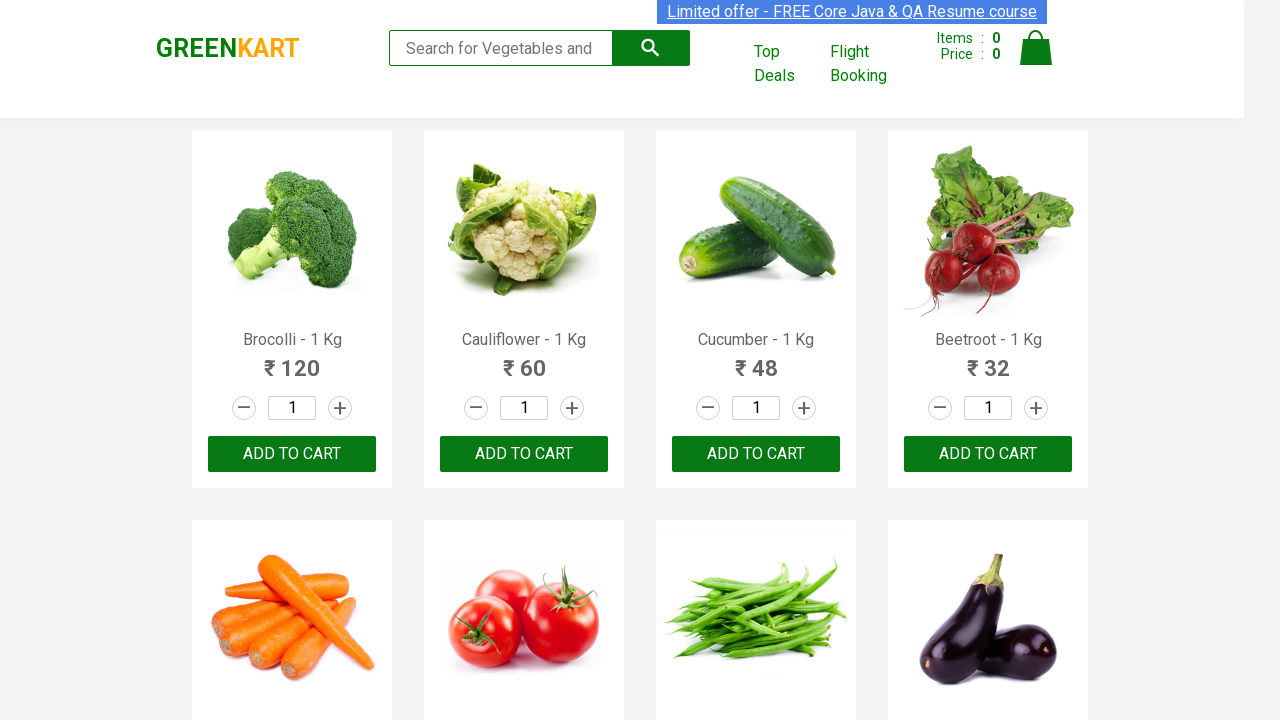